Tests dropdown menu navigation by hovering over menu items to reveal submenus

Starting URL: https://demo.automationtesting.in/Register.html

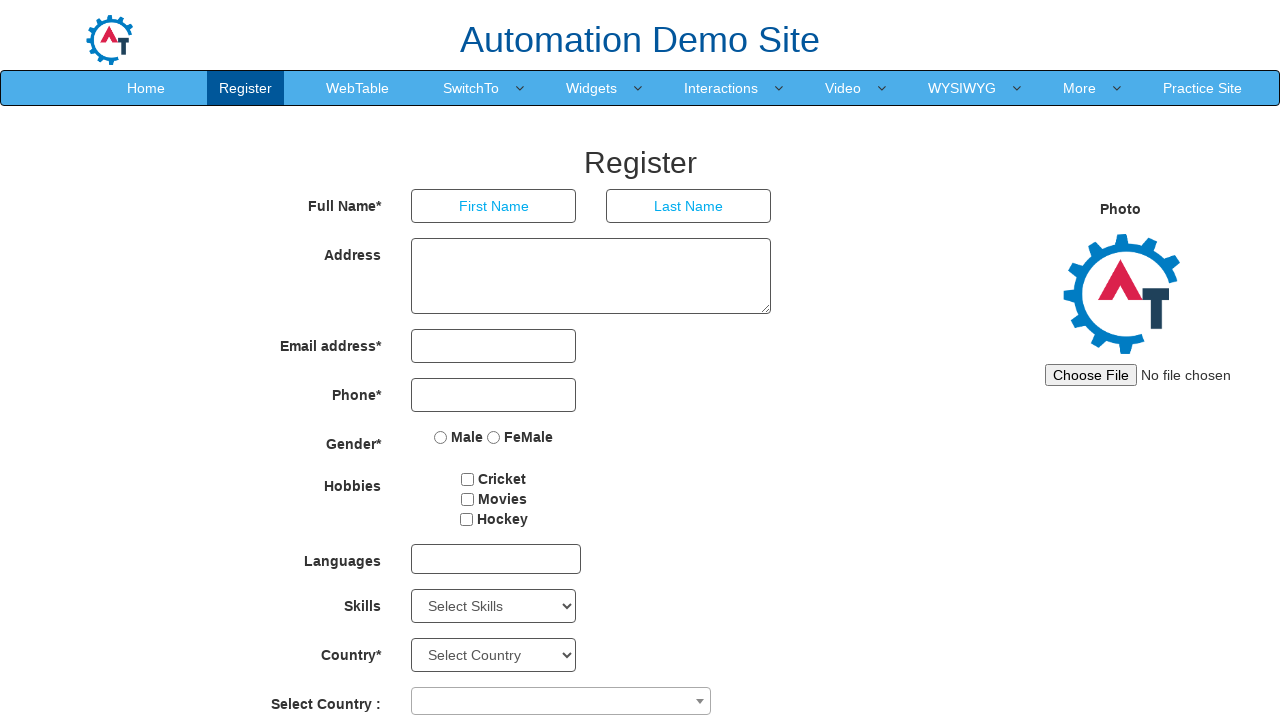

Hovered over Widgets menu item to reveal submenu at (592, 88) on a[href='Widgets.html']
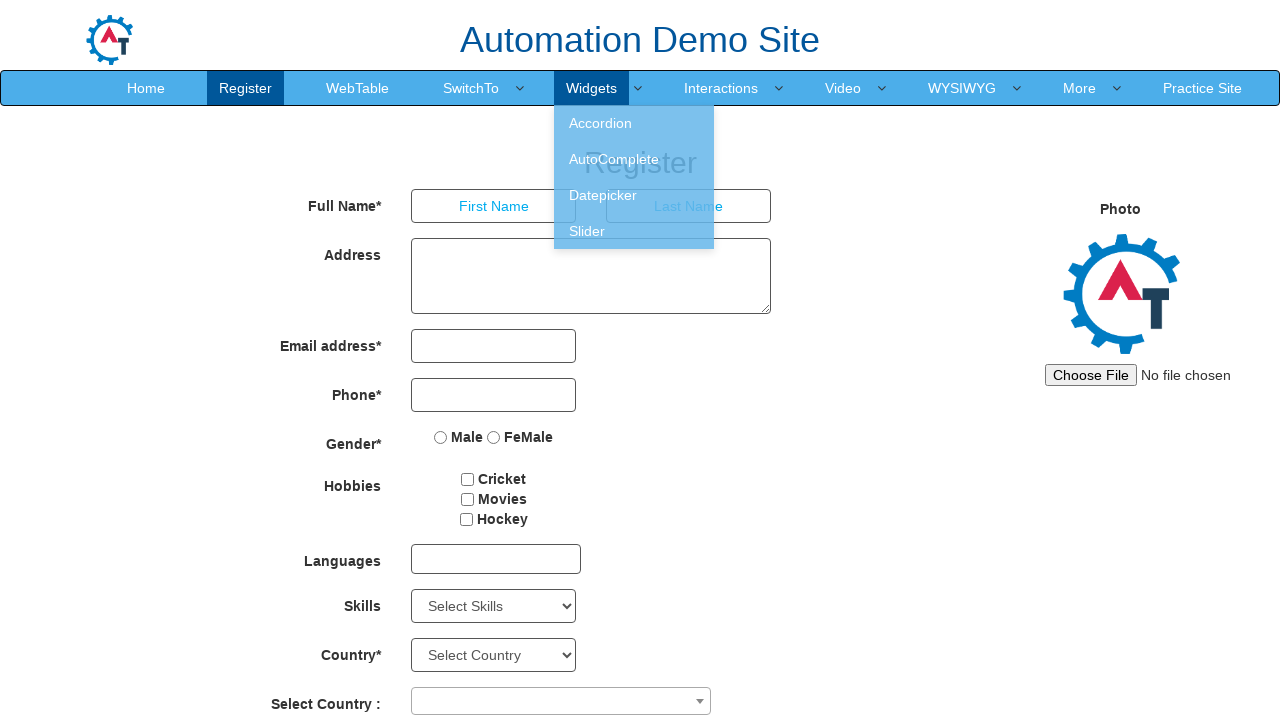

Waited 2 seconds for submenu to appear
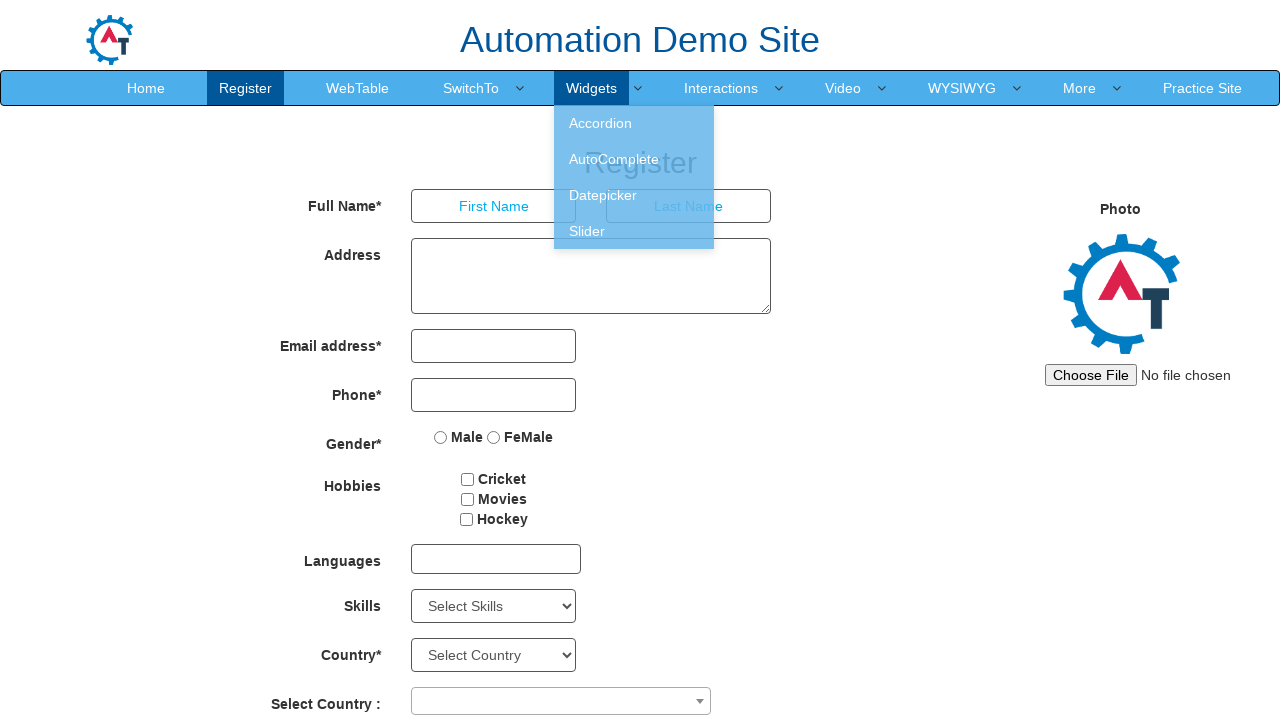

Hovered over SwitchTo menu option in submenu at (471, 88) on (//a[@href='SwitchTo.html'])[1]
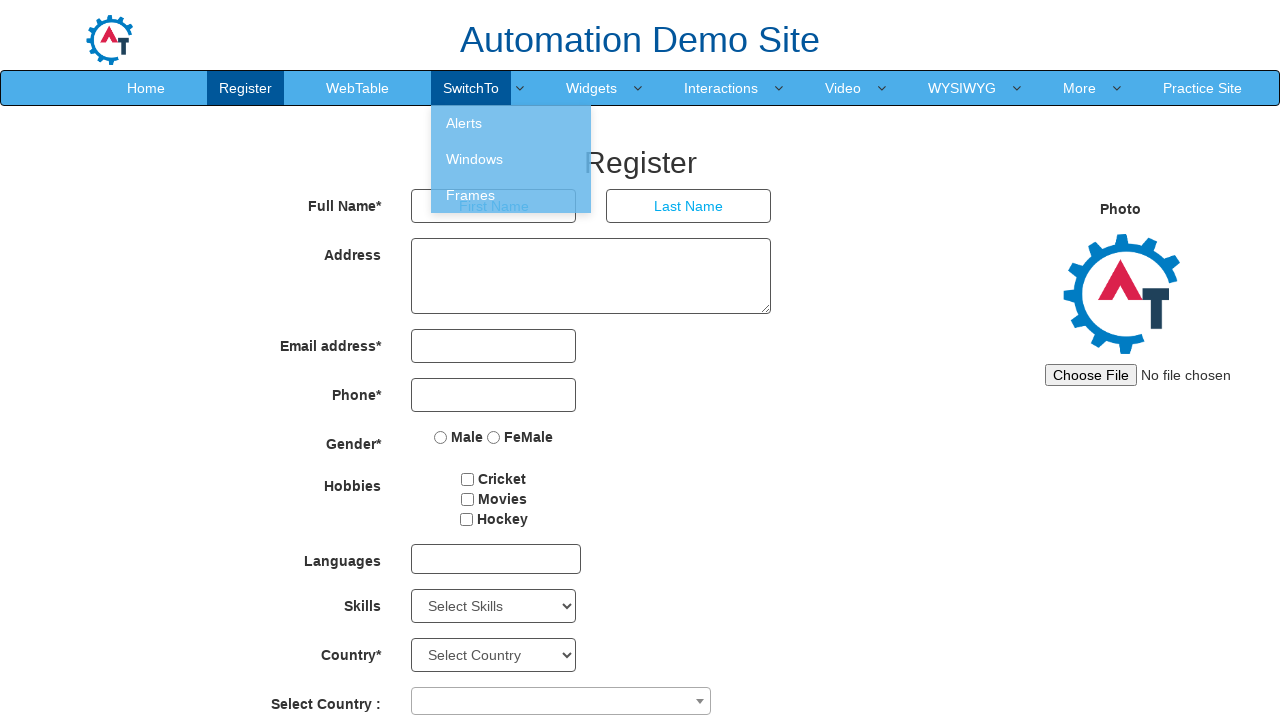

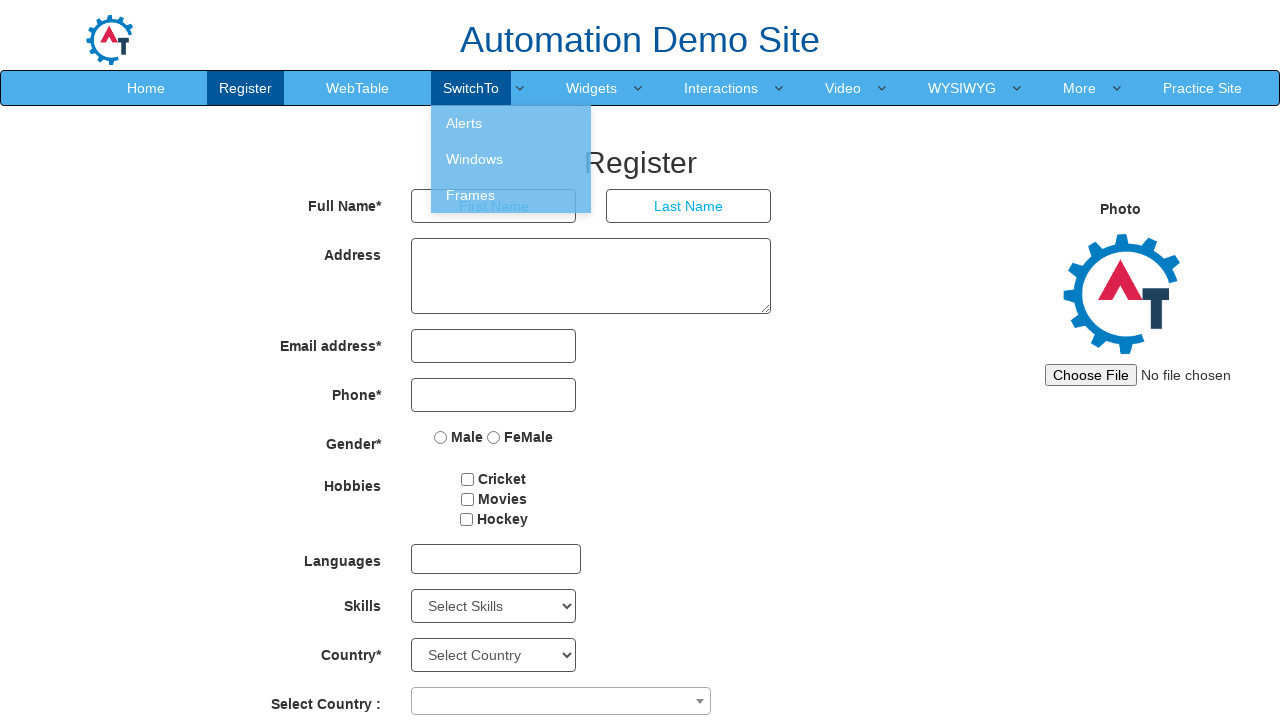